Tests a form submission by filling in first name, last name, and address fields, then clicking the submit button.

Starting URL: https://dev.automationtesting.in/form

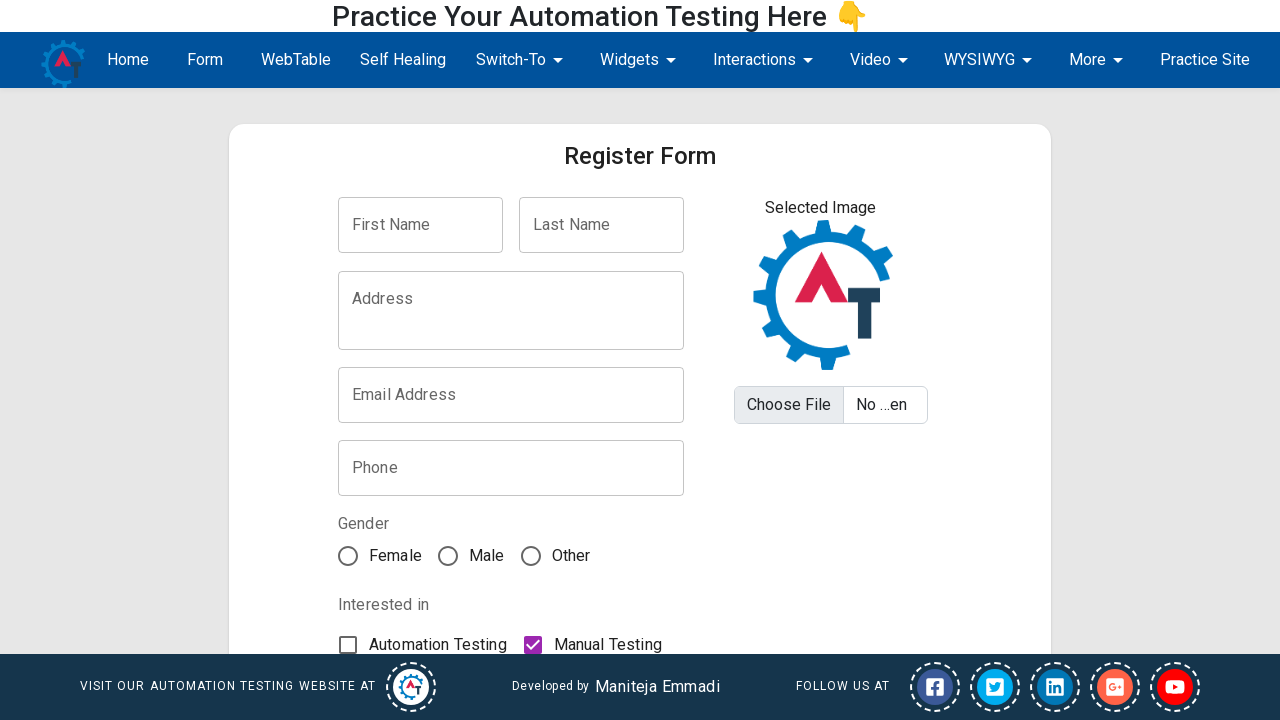

Filled first name field with 'vamsi' on [name='firstName']
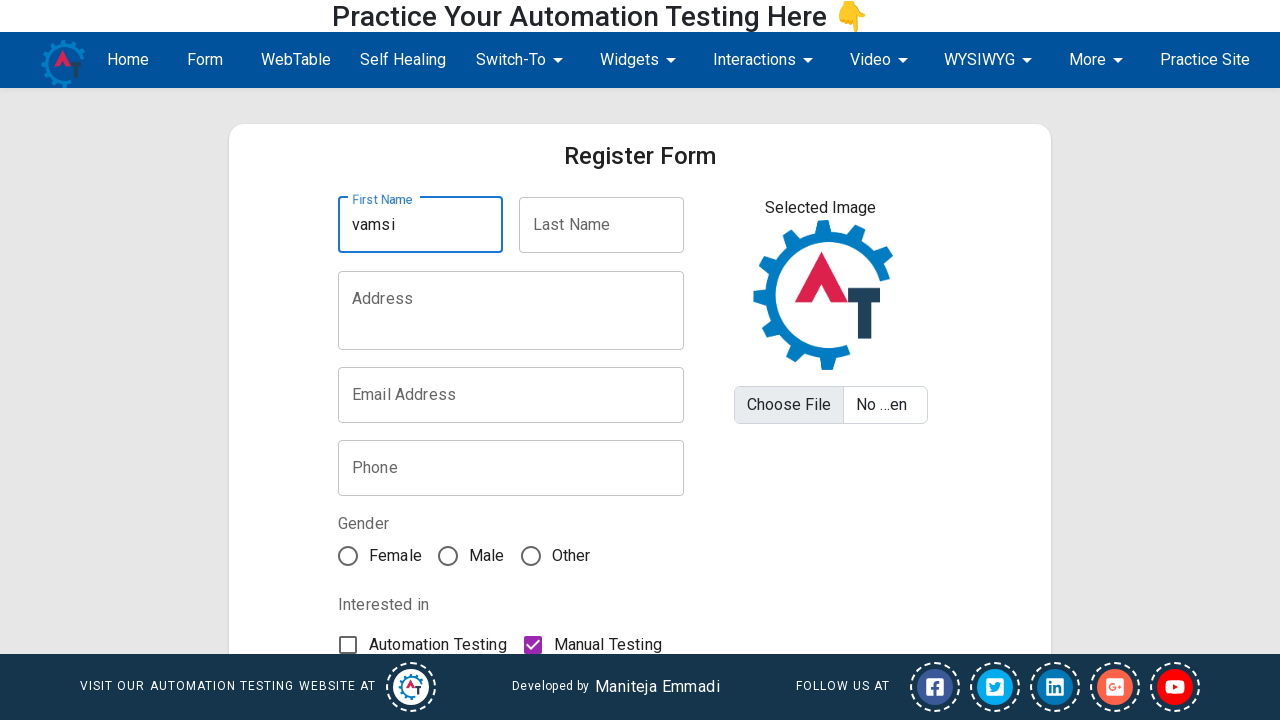

Filled last name field with 'varma' on [name='lastName']
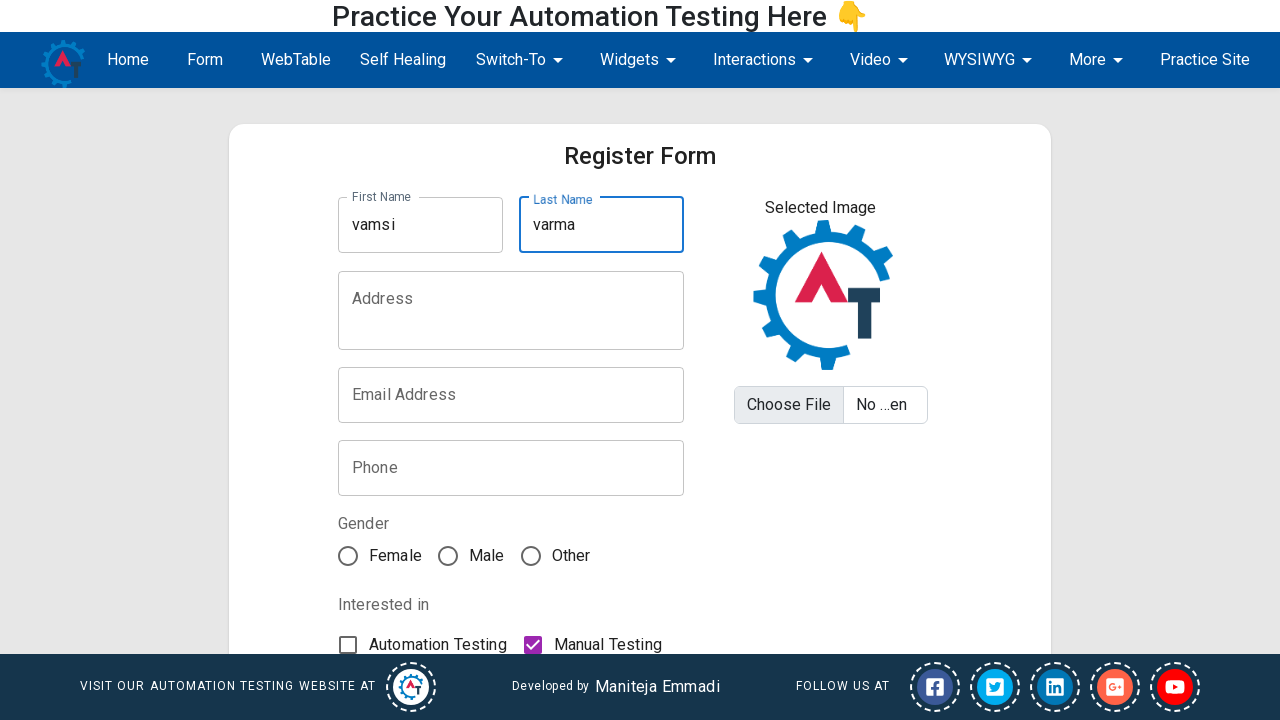

Filled address field with 'This is my permanent address' on [name='address']
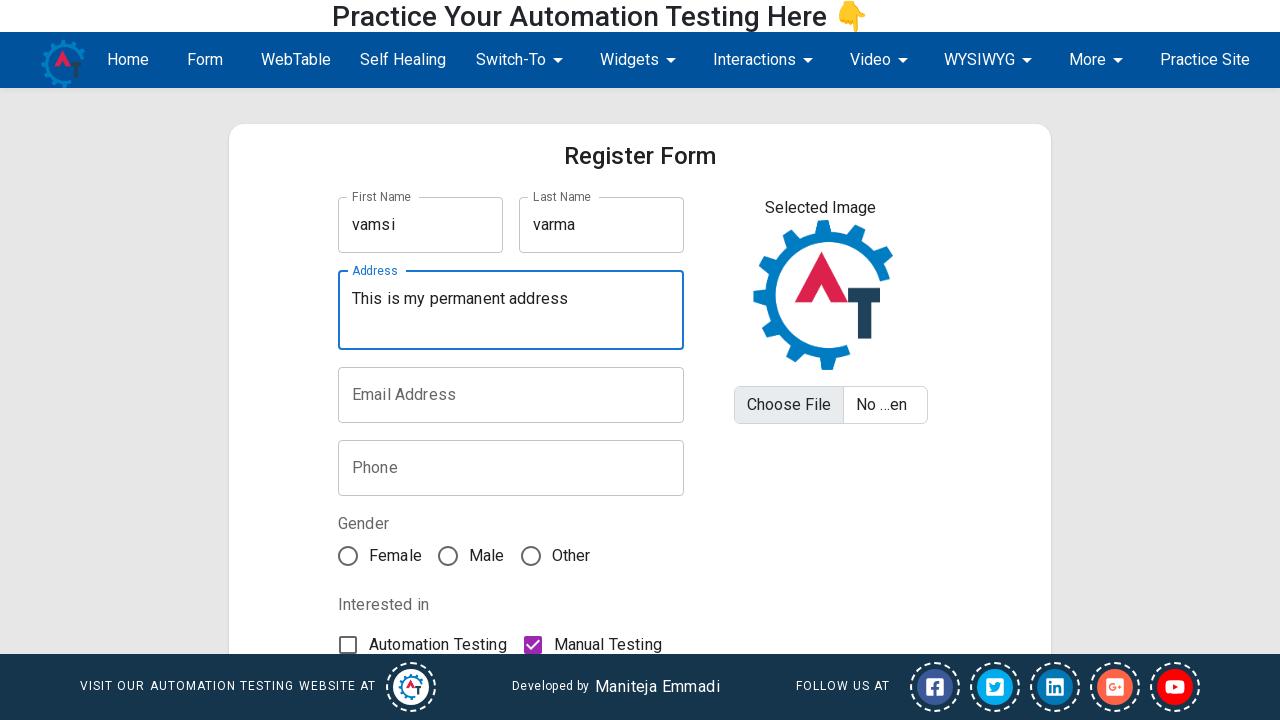

Clicked submit button to submit the form at (424, 529) on [type='submit']
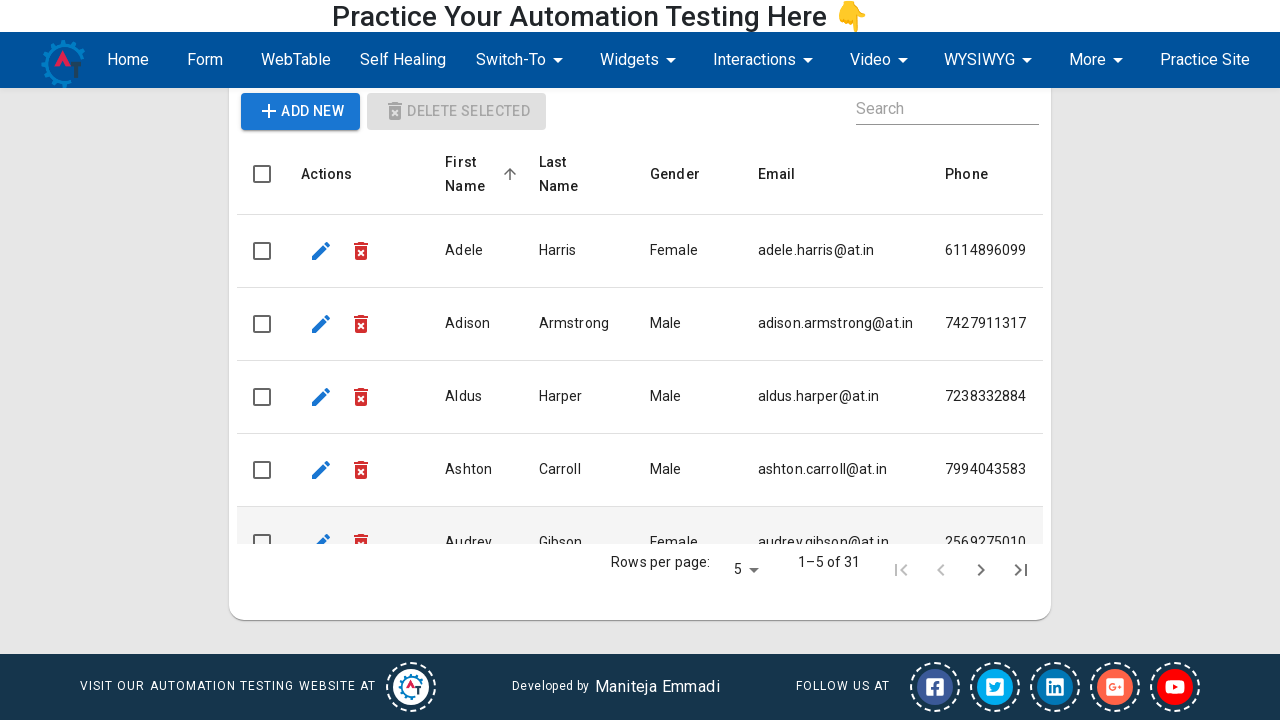

Page loaded after form submission
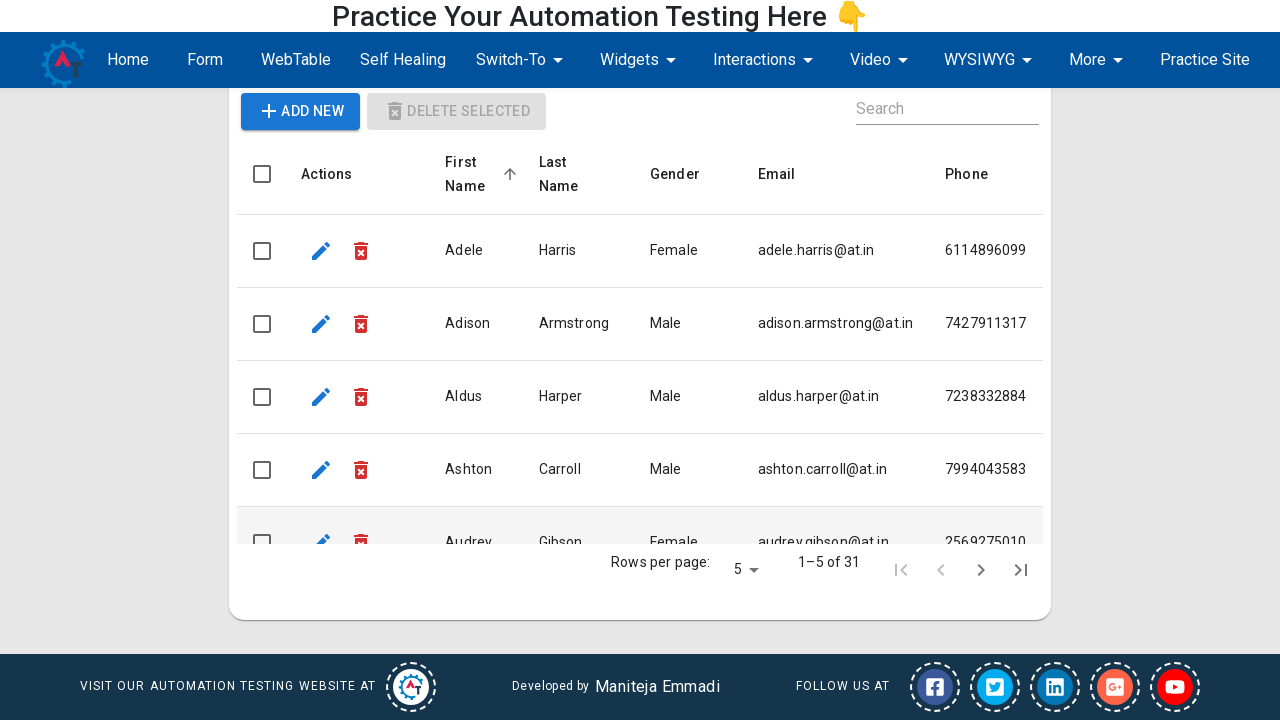

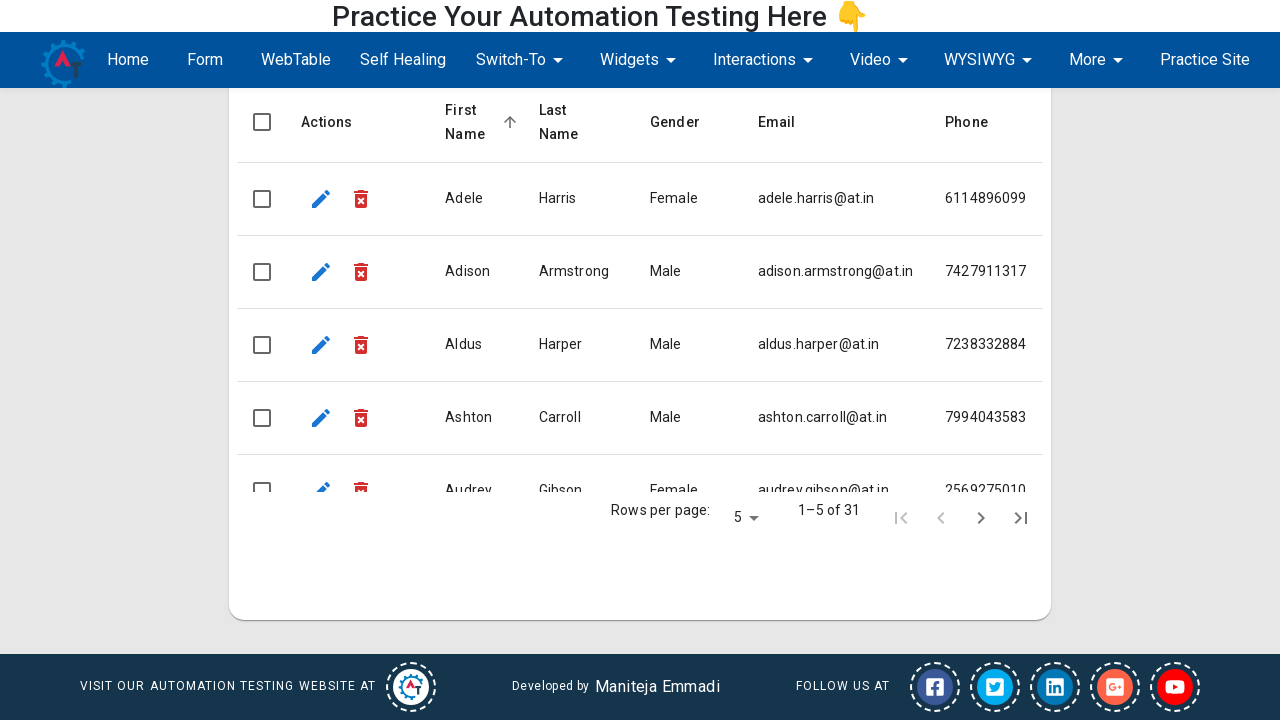